Tests load delay by navigating to the load delay page

Starting URL: http://www.uitestingplayground.com/home

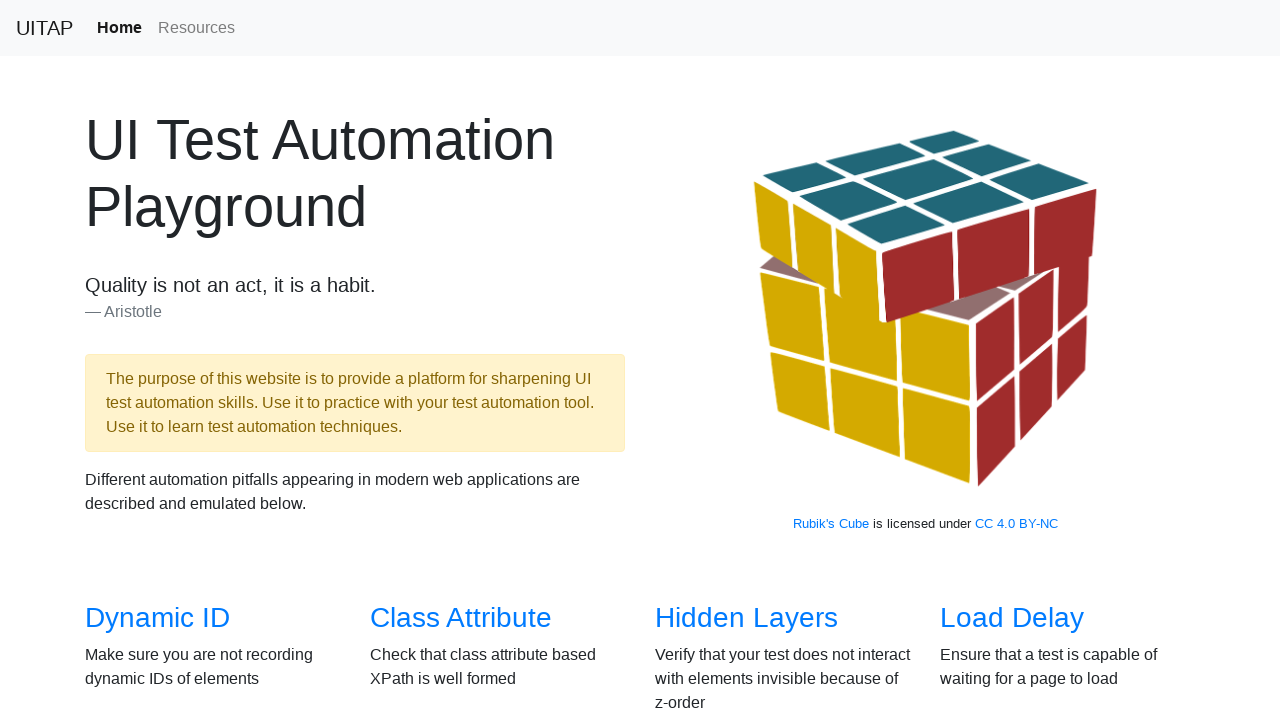

Clicked on the load delay page link at (1012, 618) on xpath=/html/body/section[2]/div/div[1]/div[4]/h3/a
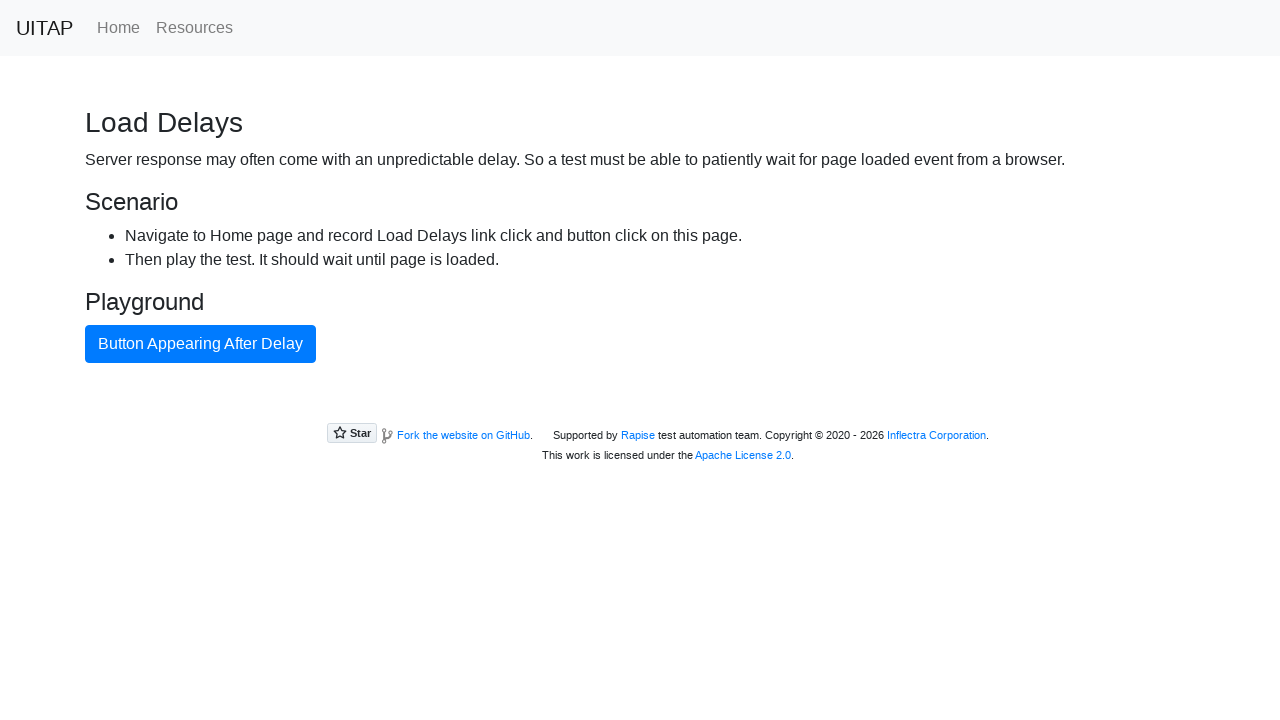

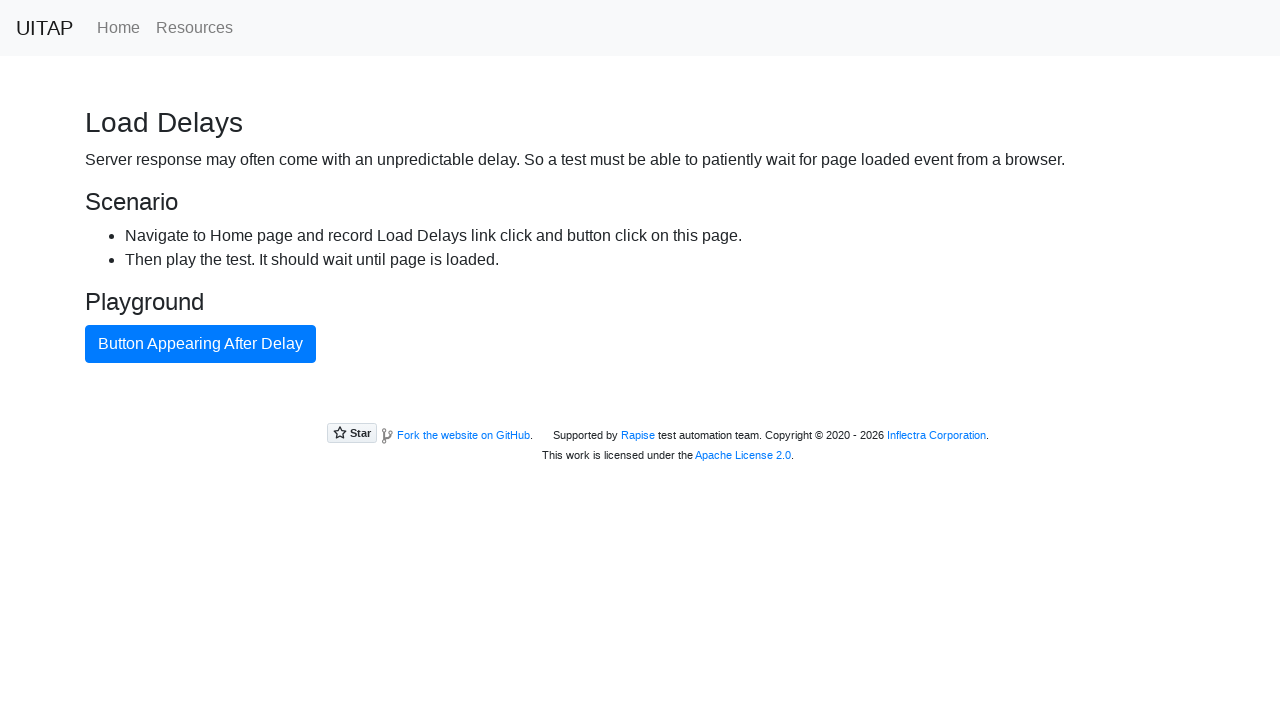